Tests prompt alert functionality by triggering a prompt dialog, entering text, dismissing it, and verifying the result message

Starting URL: https://www.leafground.com/alert.xhtml

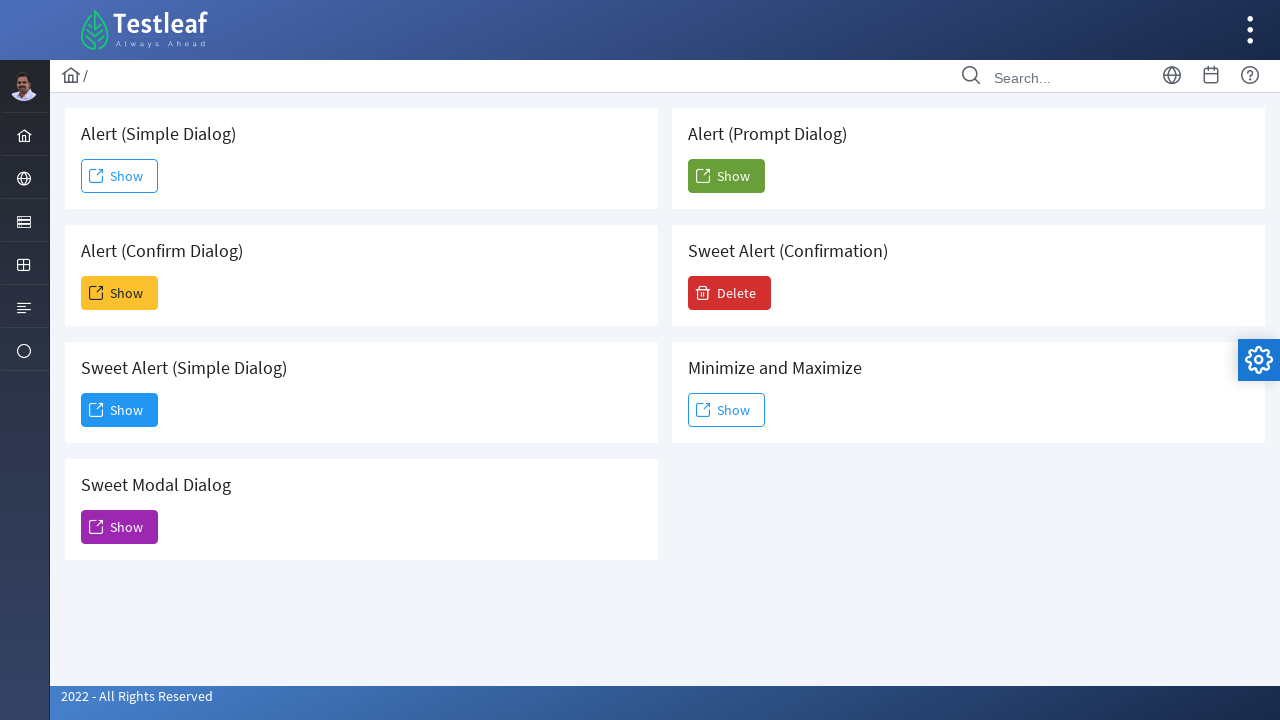

Clicked the Show button to trigger prompt dialog at (726, 176) on xpath=(//span[text()='Show'])[5]
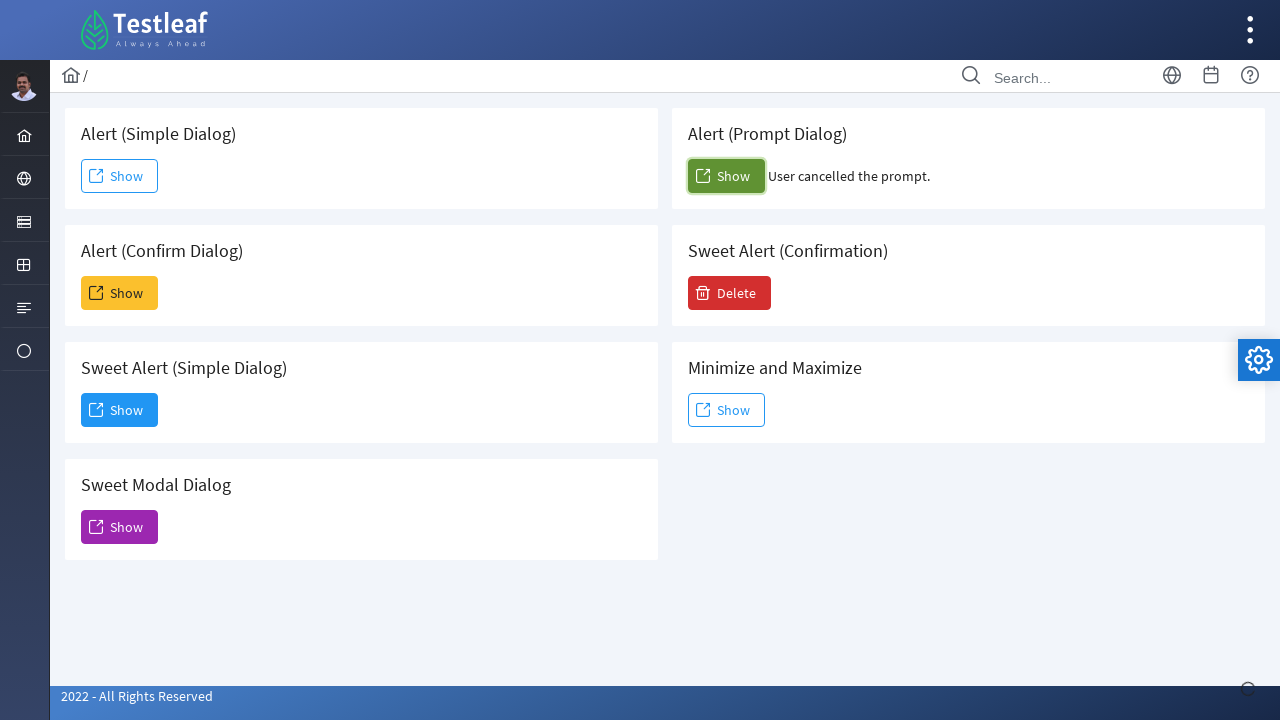

Set up dialog handler to dismiss prompts
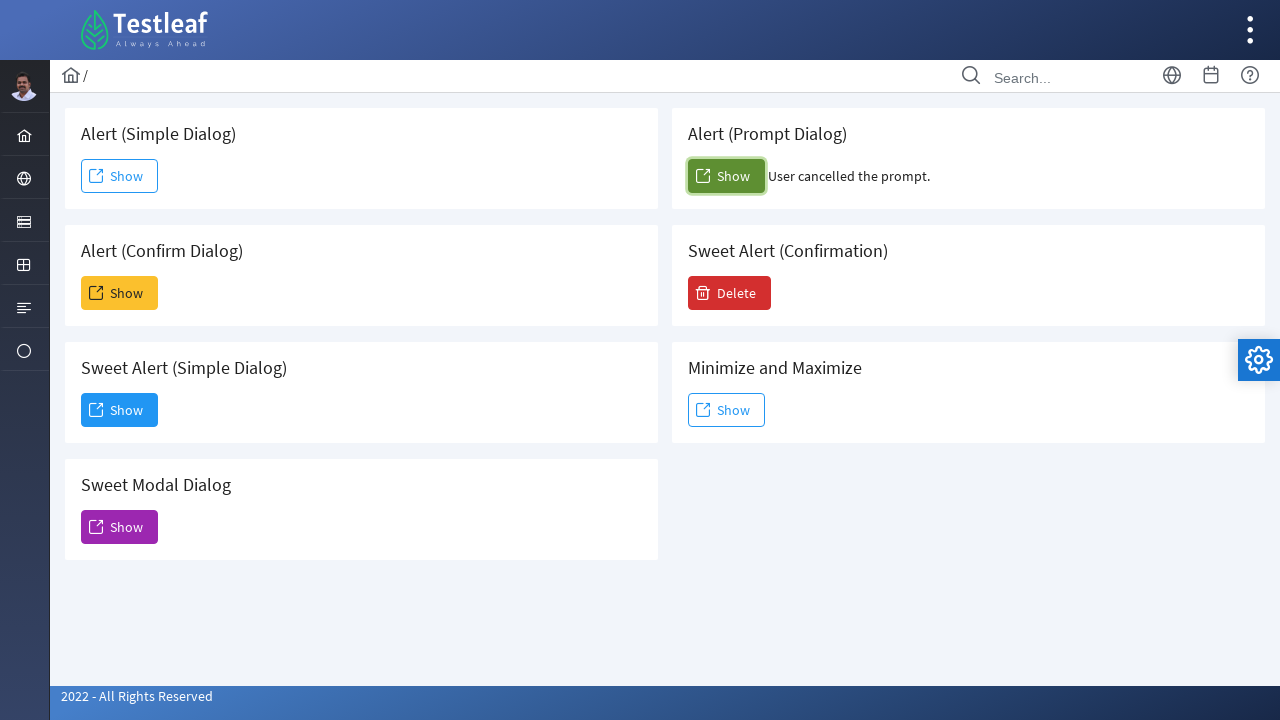

Clicked Show button again to trigger prompt at (726, 176) on xpath=(//span[text()='Show'])[5]
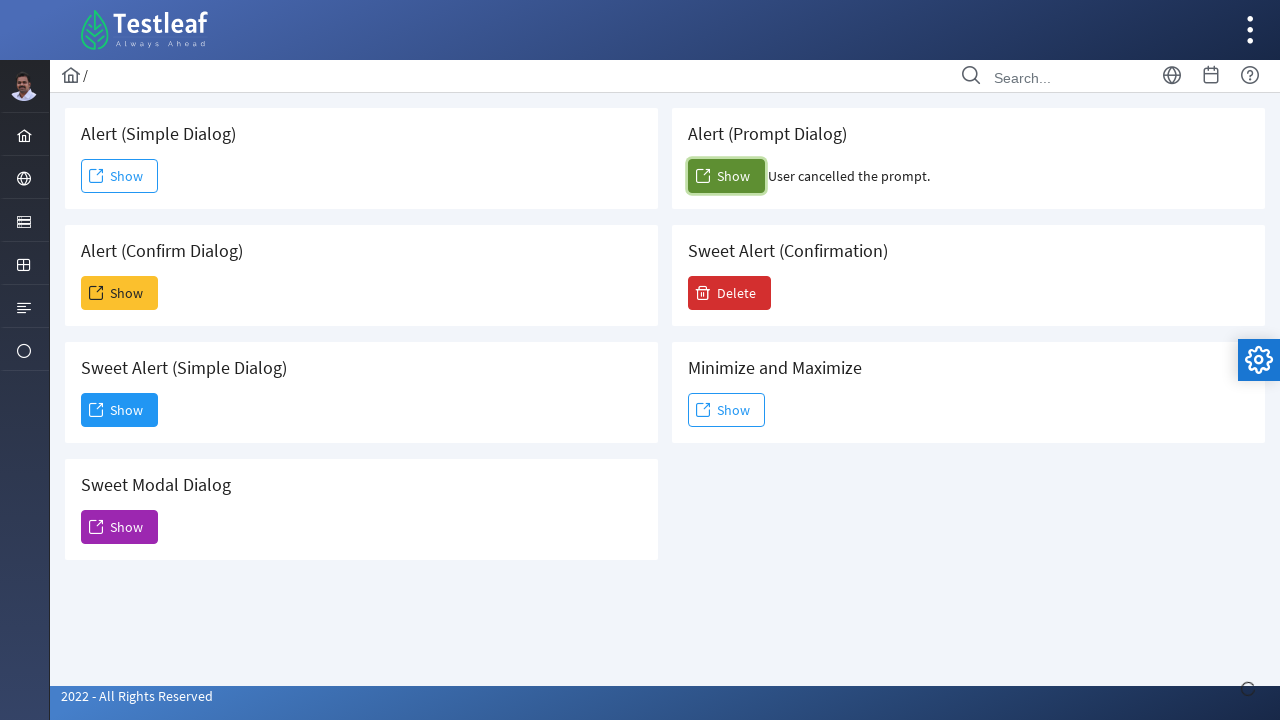

Set up dialog handler to accept with 'TestDismiss' text
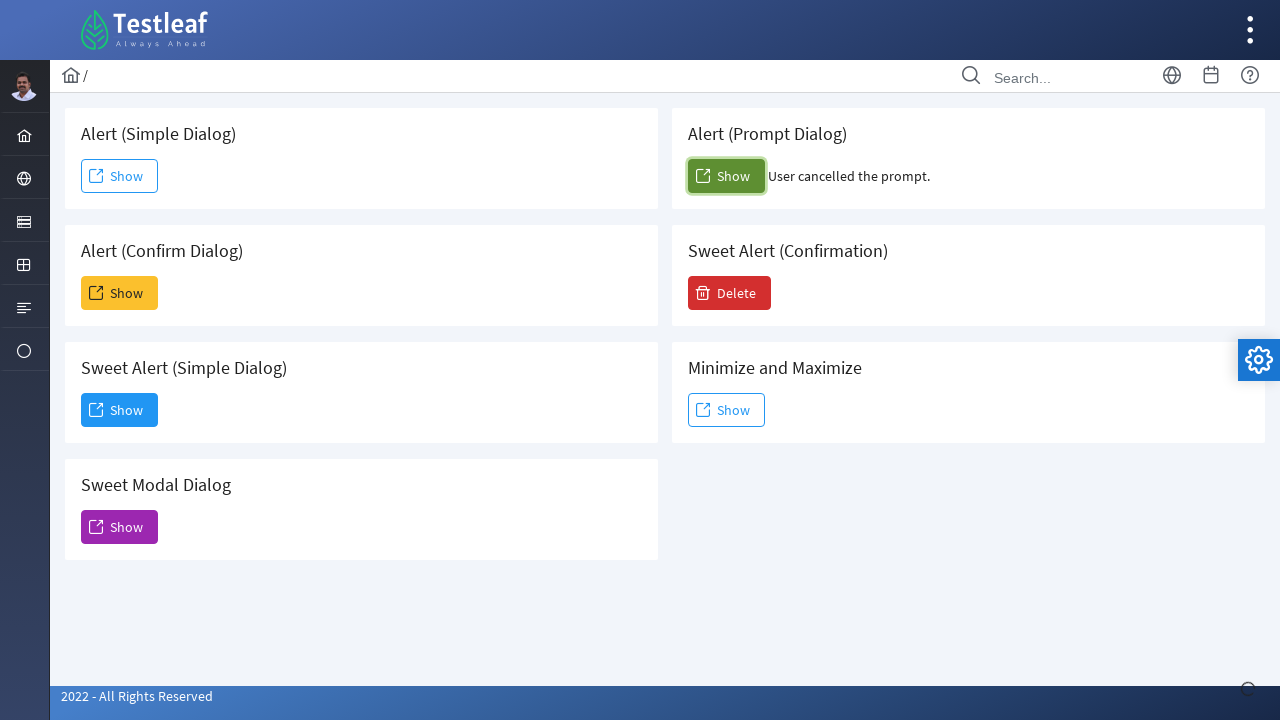

Clicked Show button to trigger prompt and enter text at (726, 176) on xpath=(//span[text()='Show'])[5]
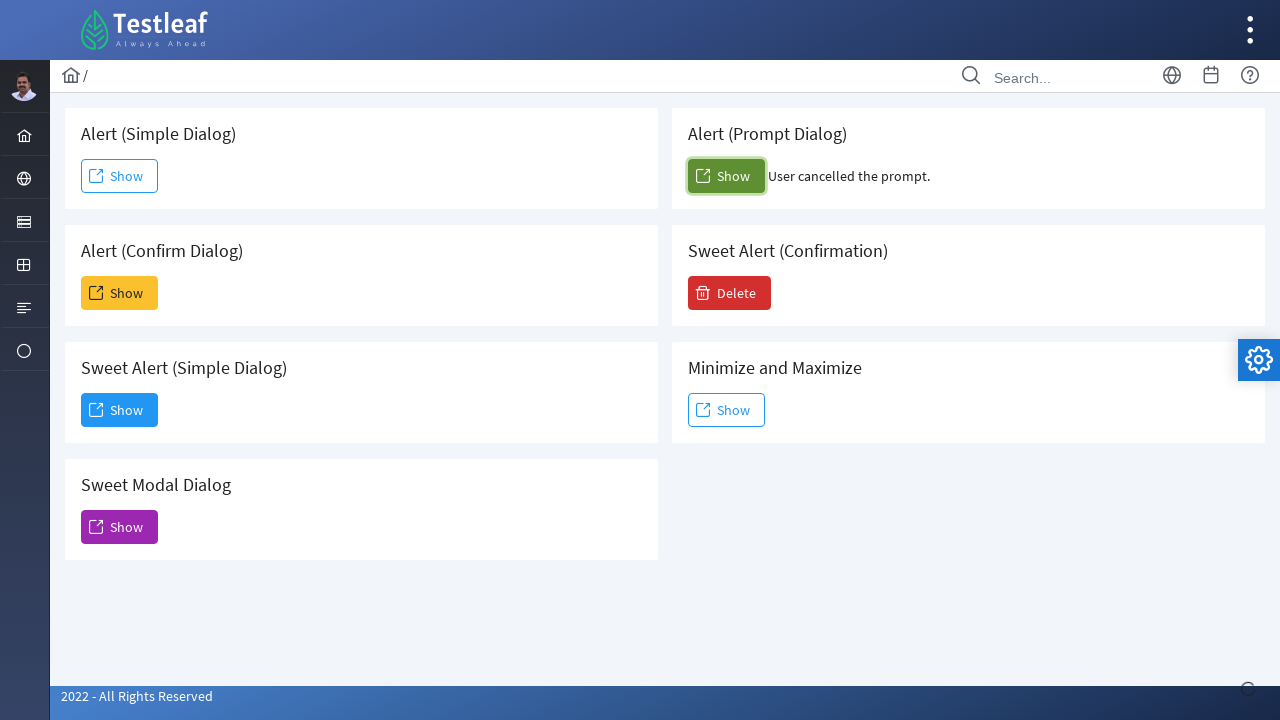

Result message element loaded after accepting prompt with text
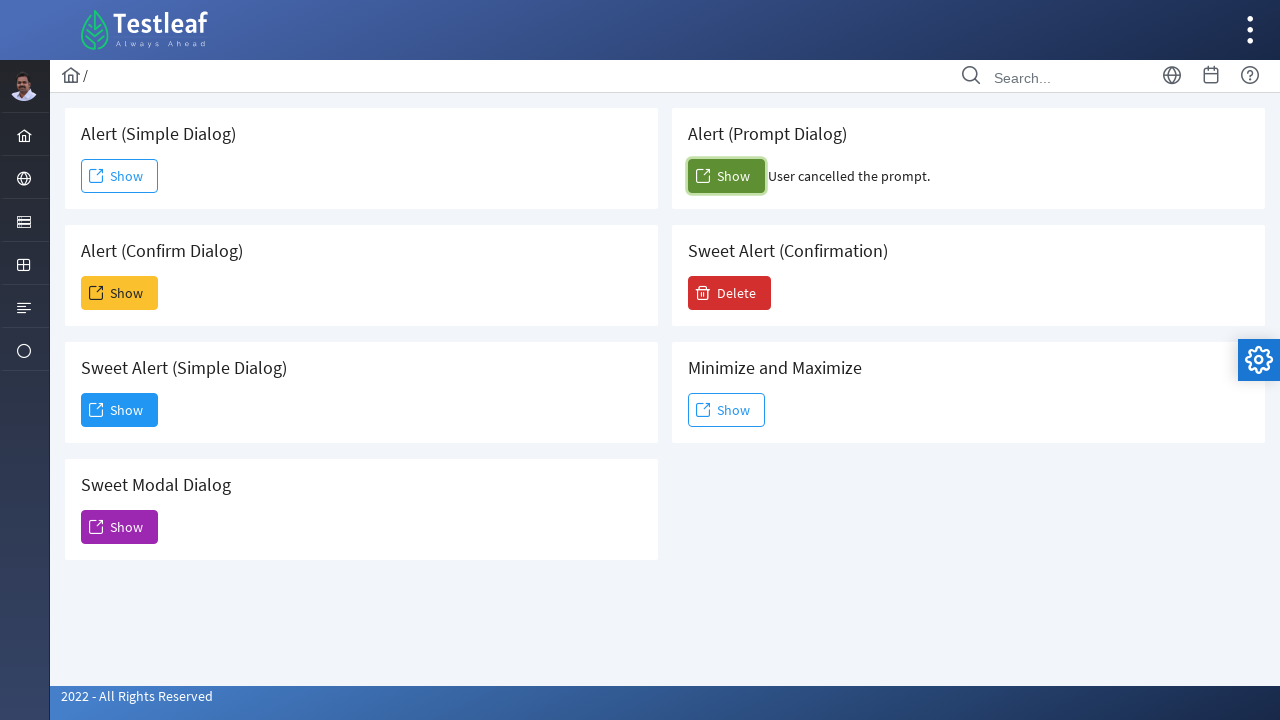

Set up dialog handler to dismiss the next prompt
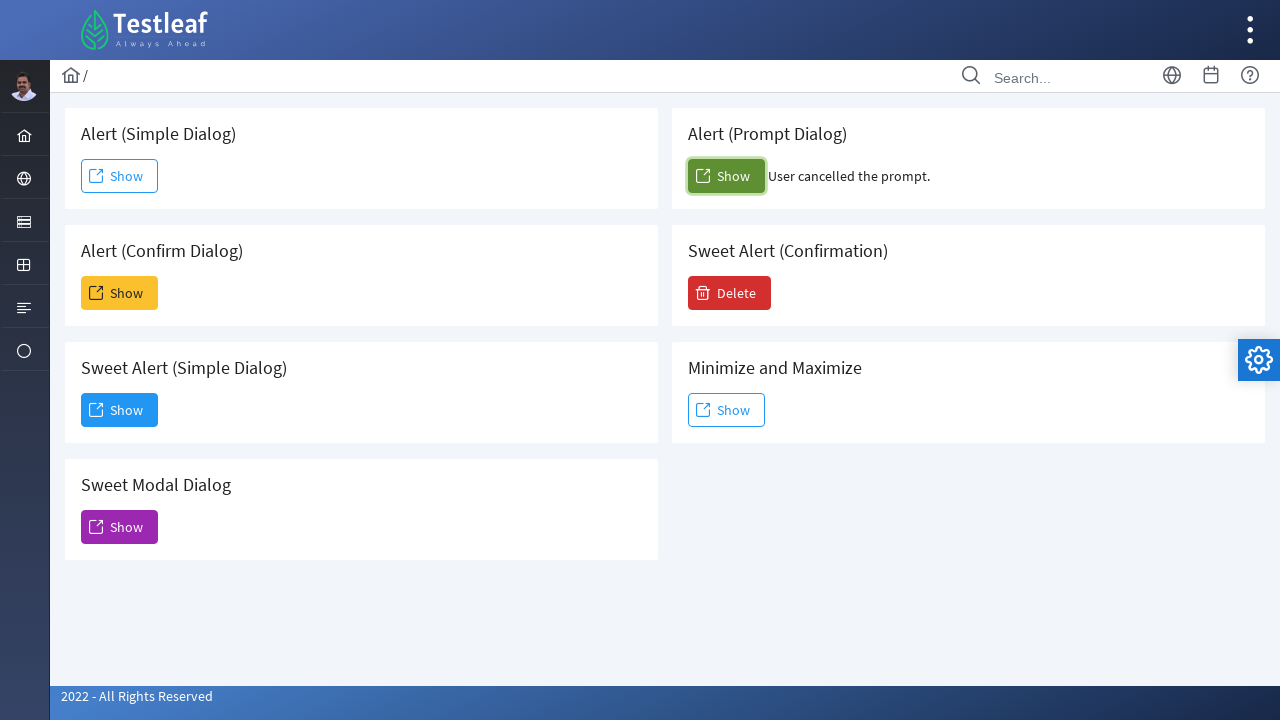

Clicked Show button and dismissed the prompt dialog at (726, 176) on xpath=(//span[text()='Show'])[5]
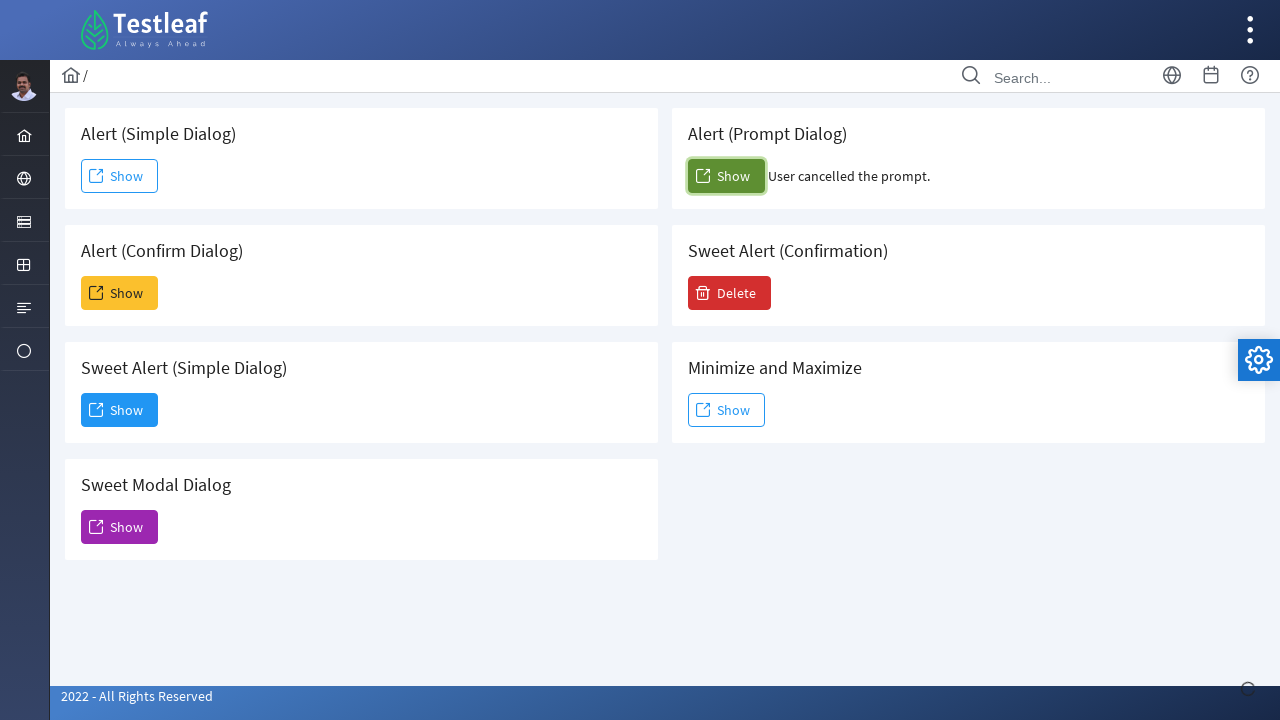

Result message element loaded after dismissing prompt
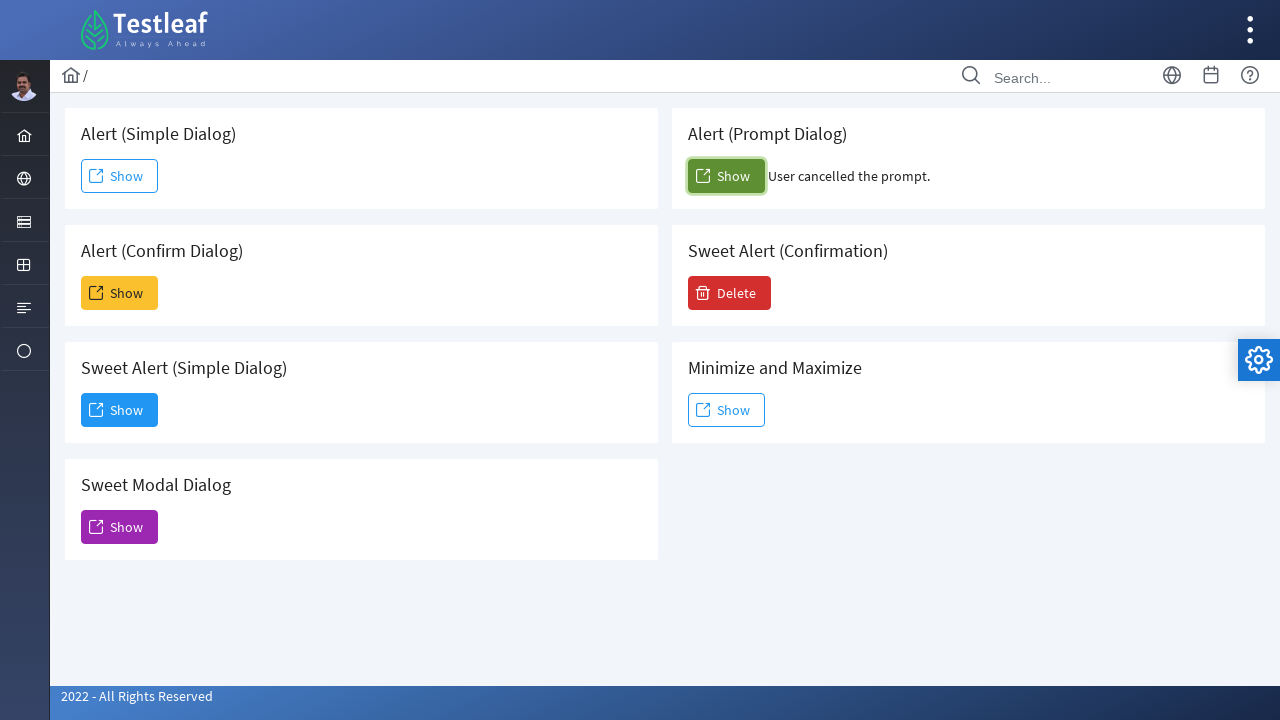

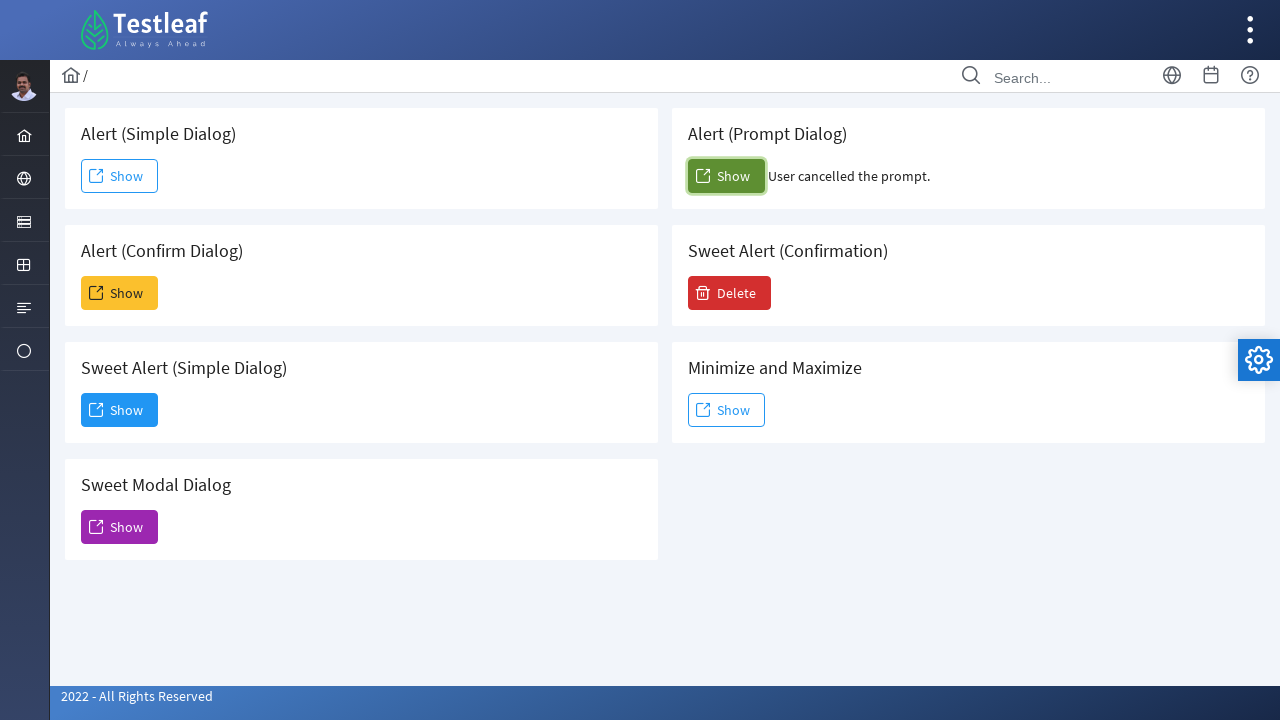